Tests prompt alert box functionality by clicking the prompt button, entering text, and accepting the alert

Starting URL: https://chandanachaitanya.github.io/selenium-practice-site/?languages=Java&enterText=

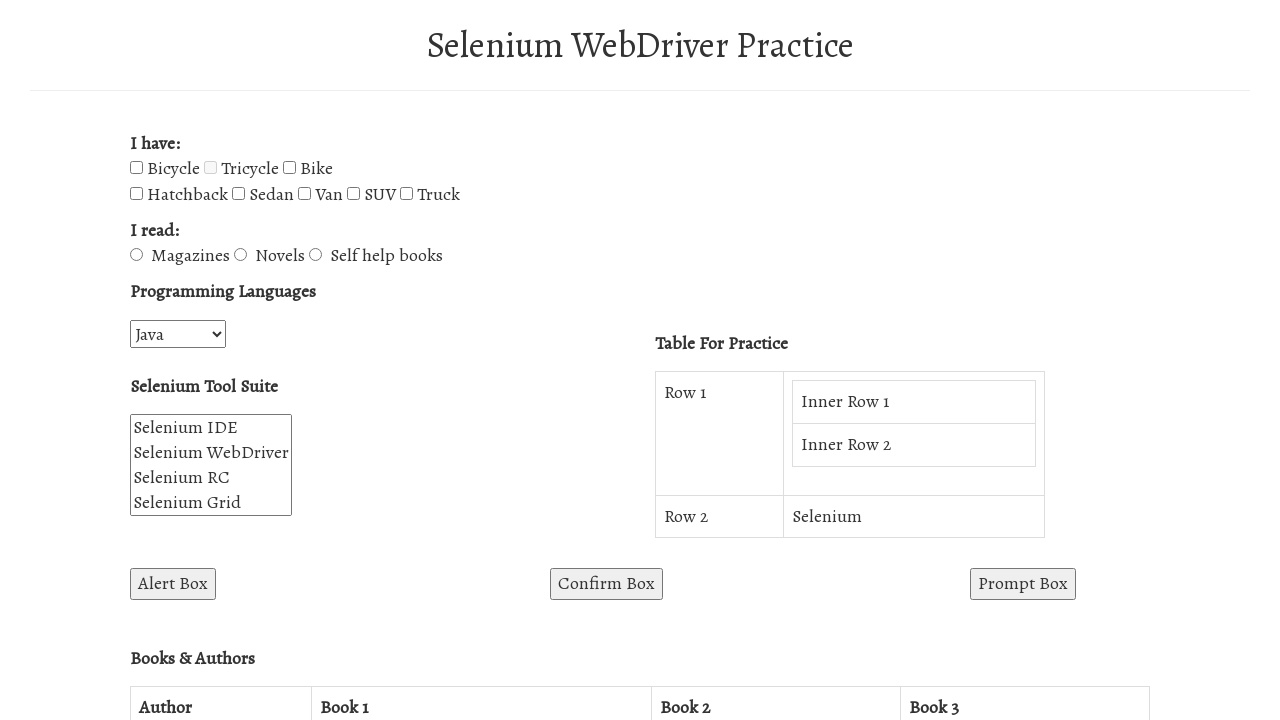

Set up dialog handler to accept prompt with text 'hello'
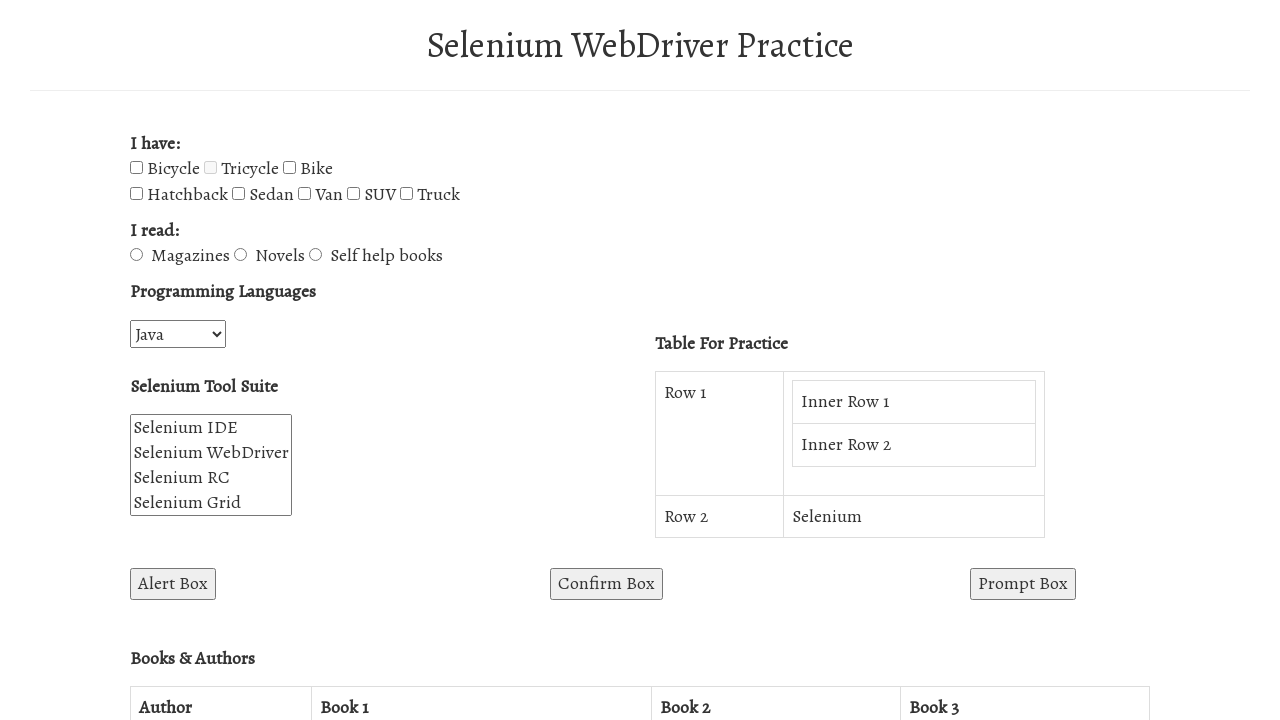

Clicked prompt button to open alert box at (1023, 584) on #promptBox
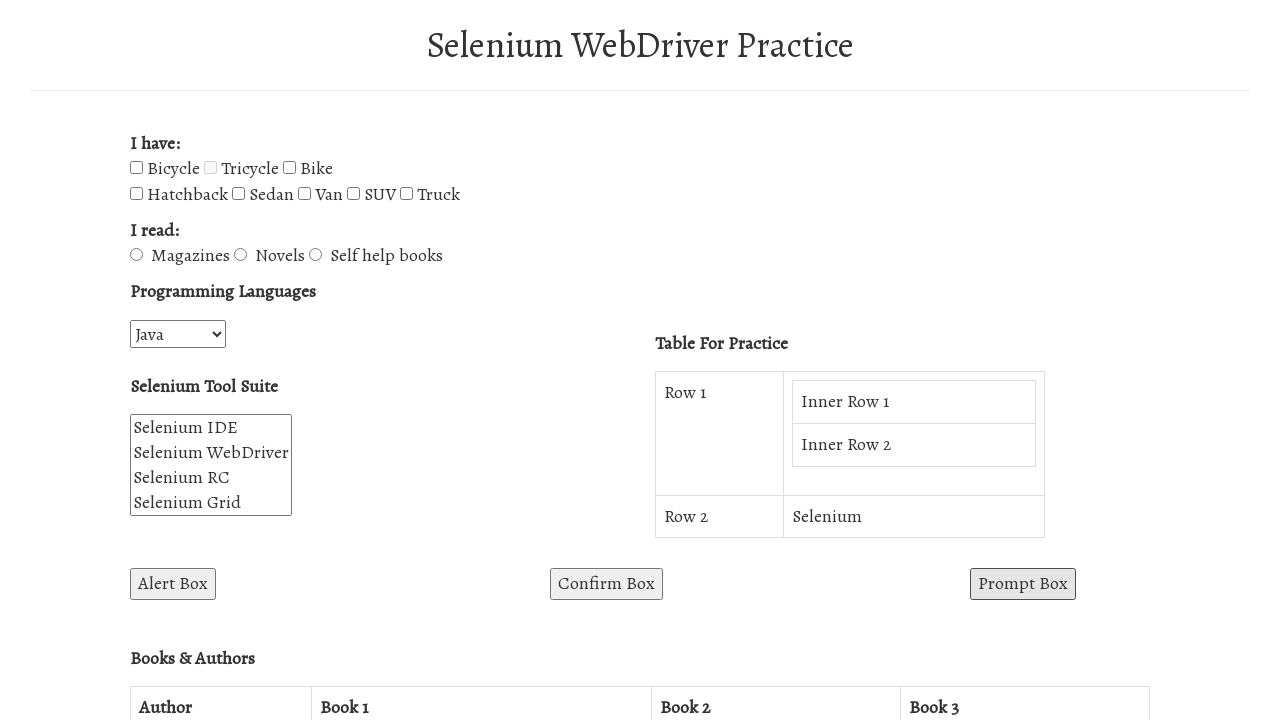

Waited for dialog to be handled
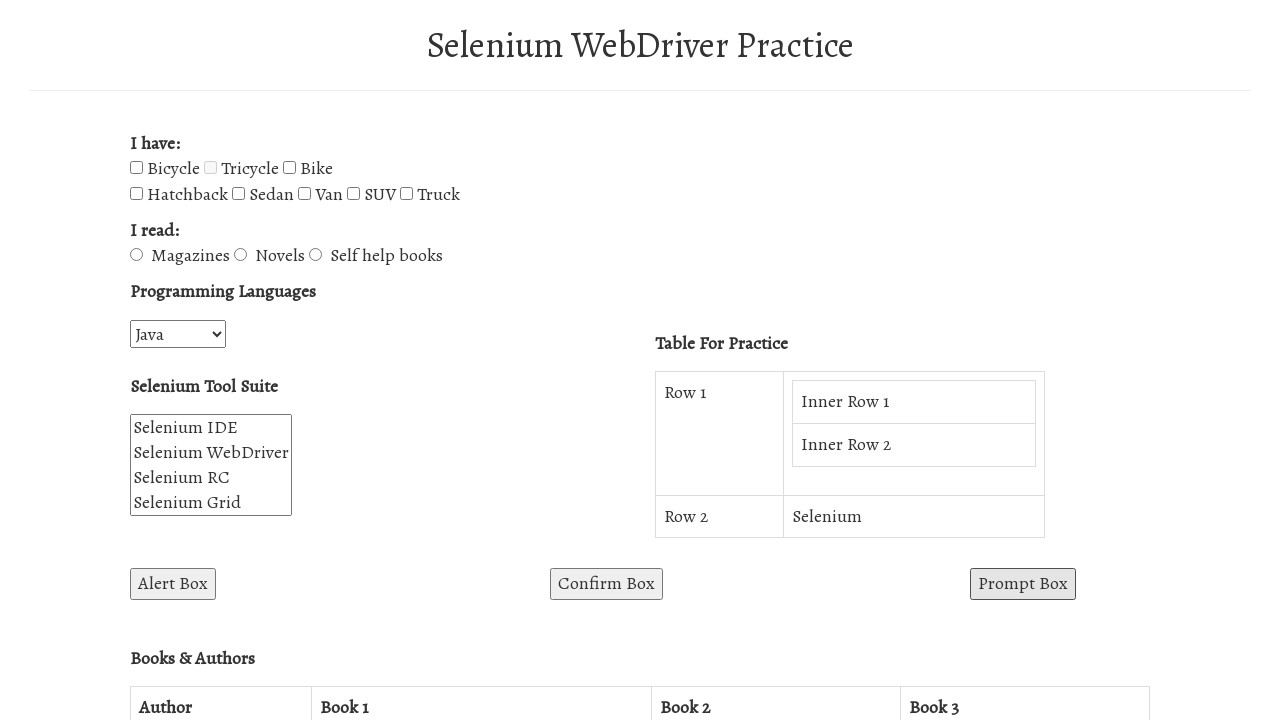

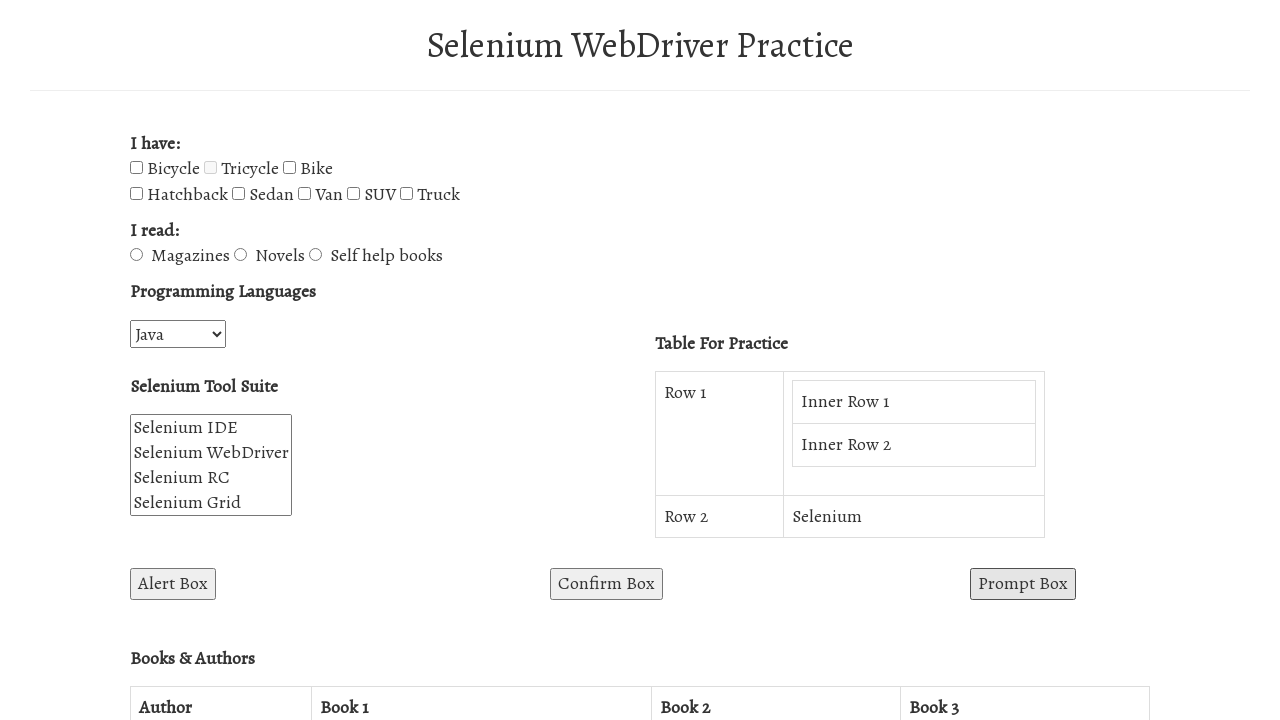